Tests basic accessibility by verifying presence of landmarks, headings, and images with alt text

Starting URL: https://bob-takuya.github.io/archi-site/

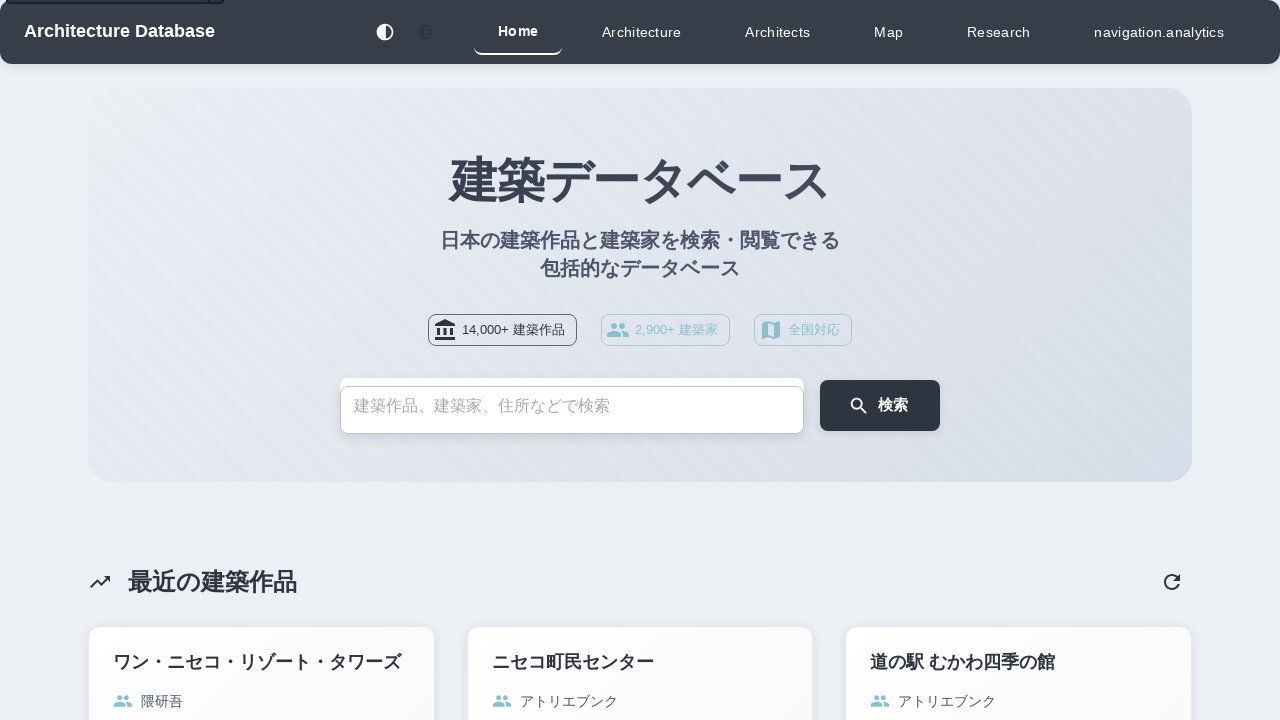

Waited for page to load (networkidle state)
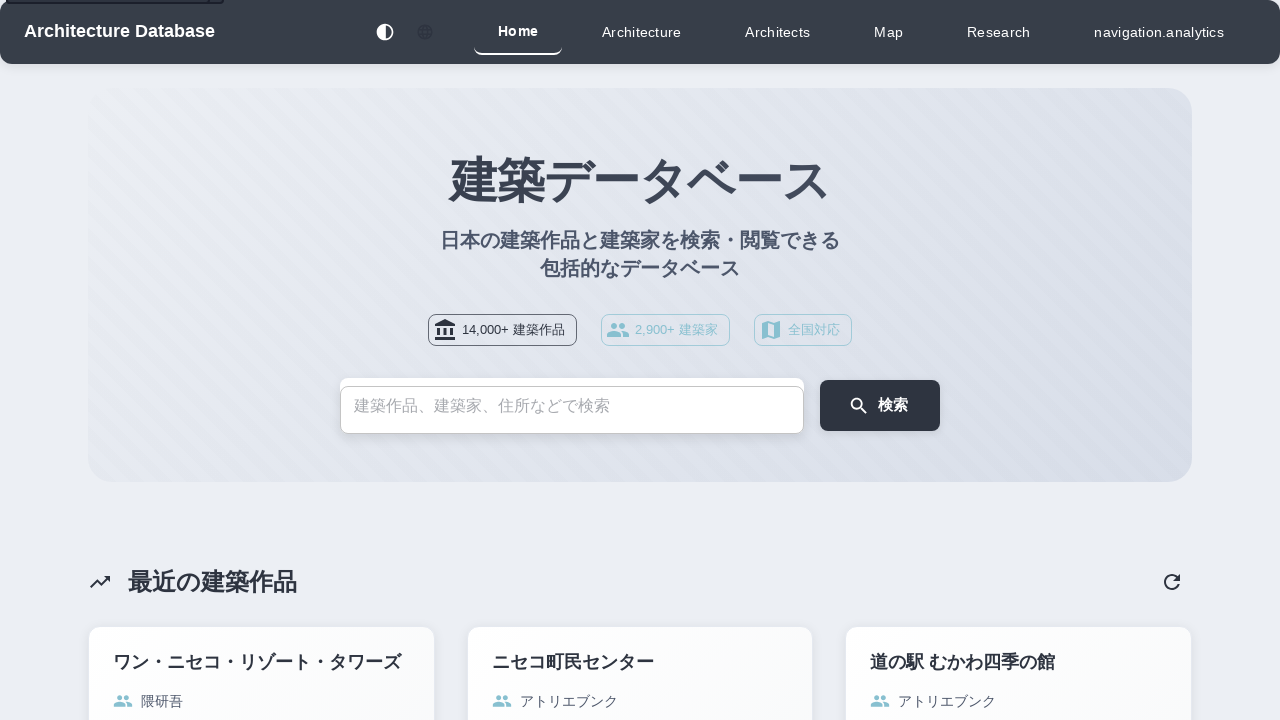

Set viewport to 1920x1080 for accessibility testing
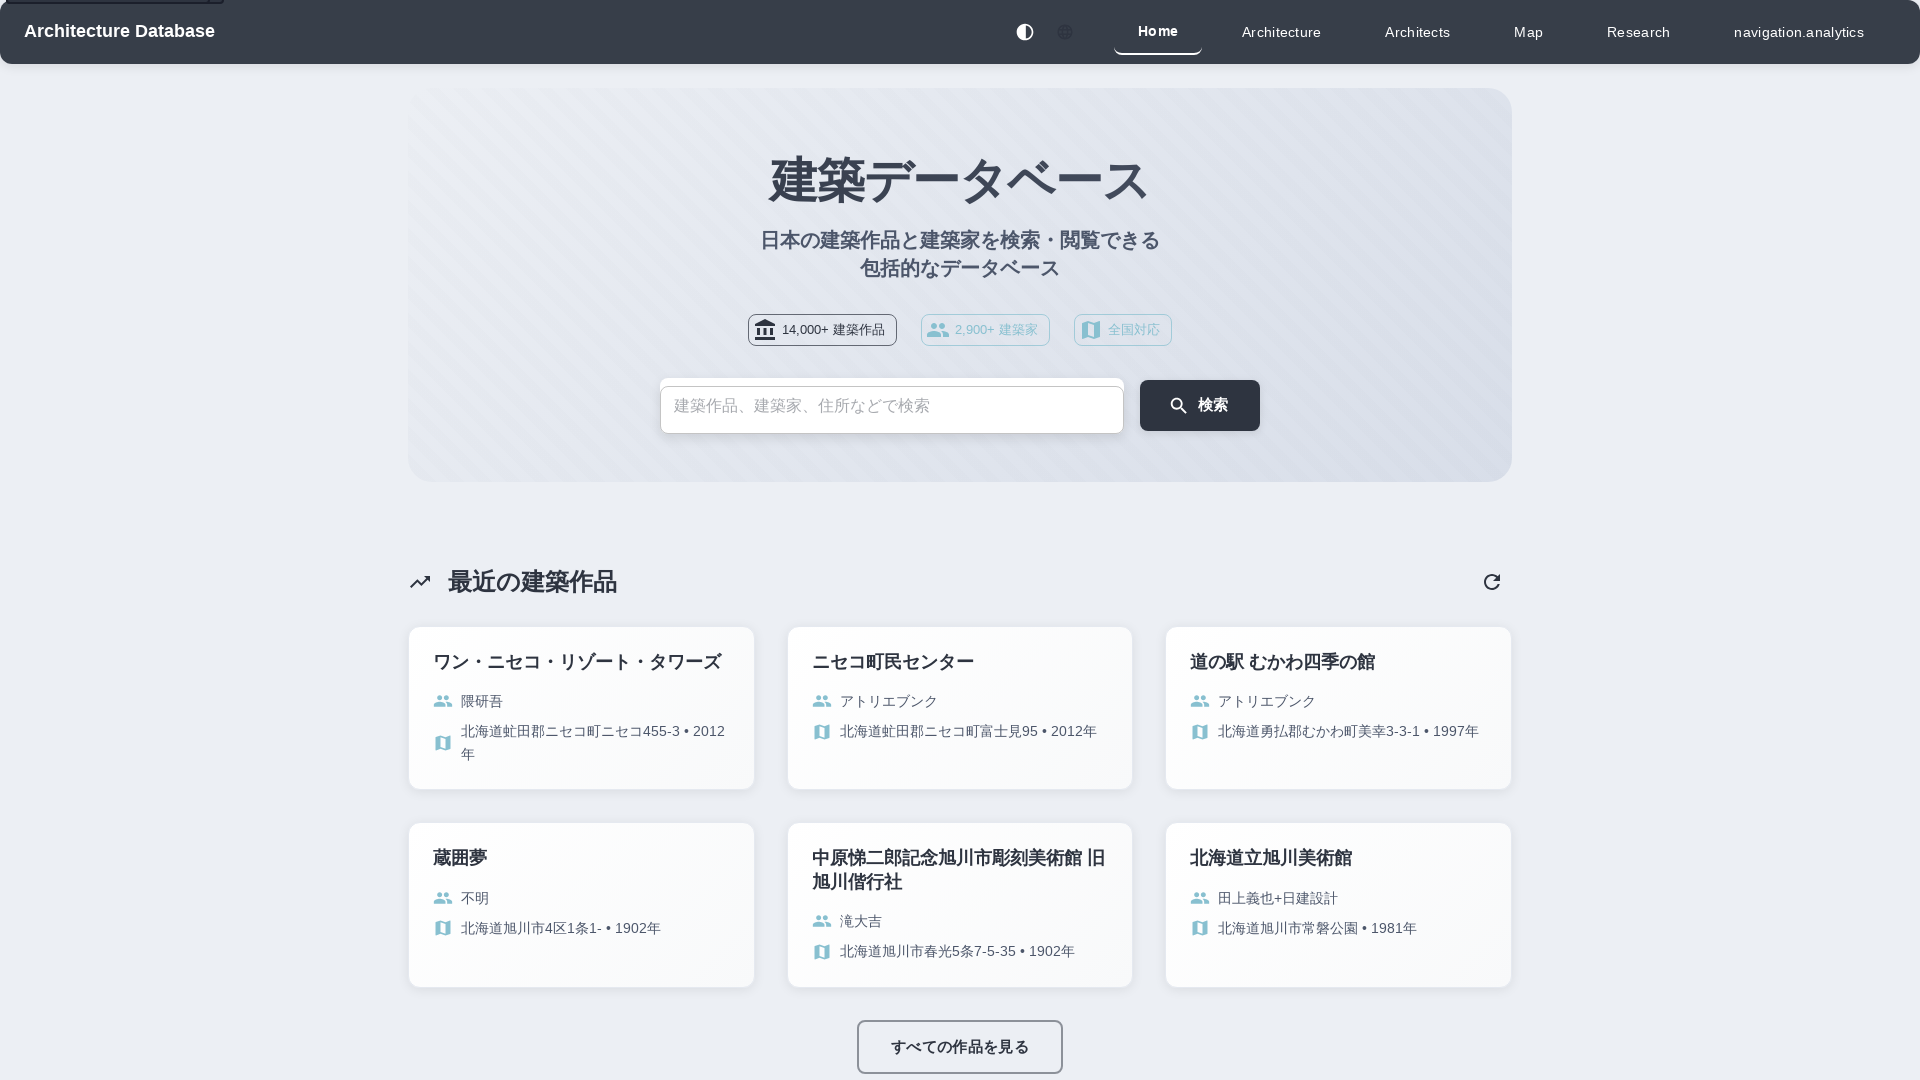

Waited 1000ms for content to render
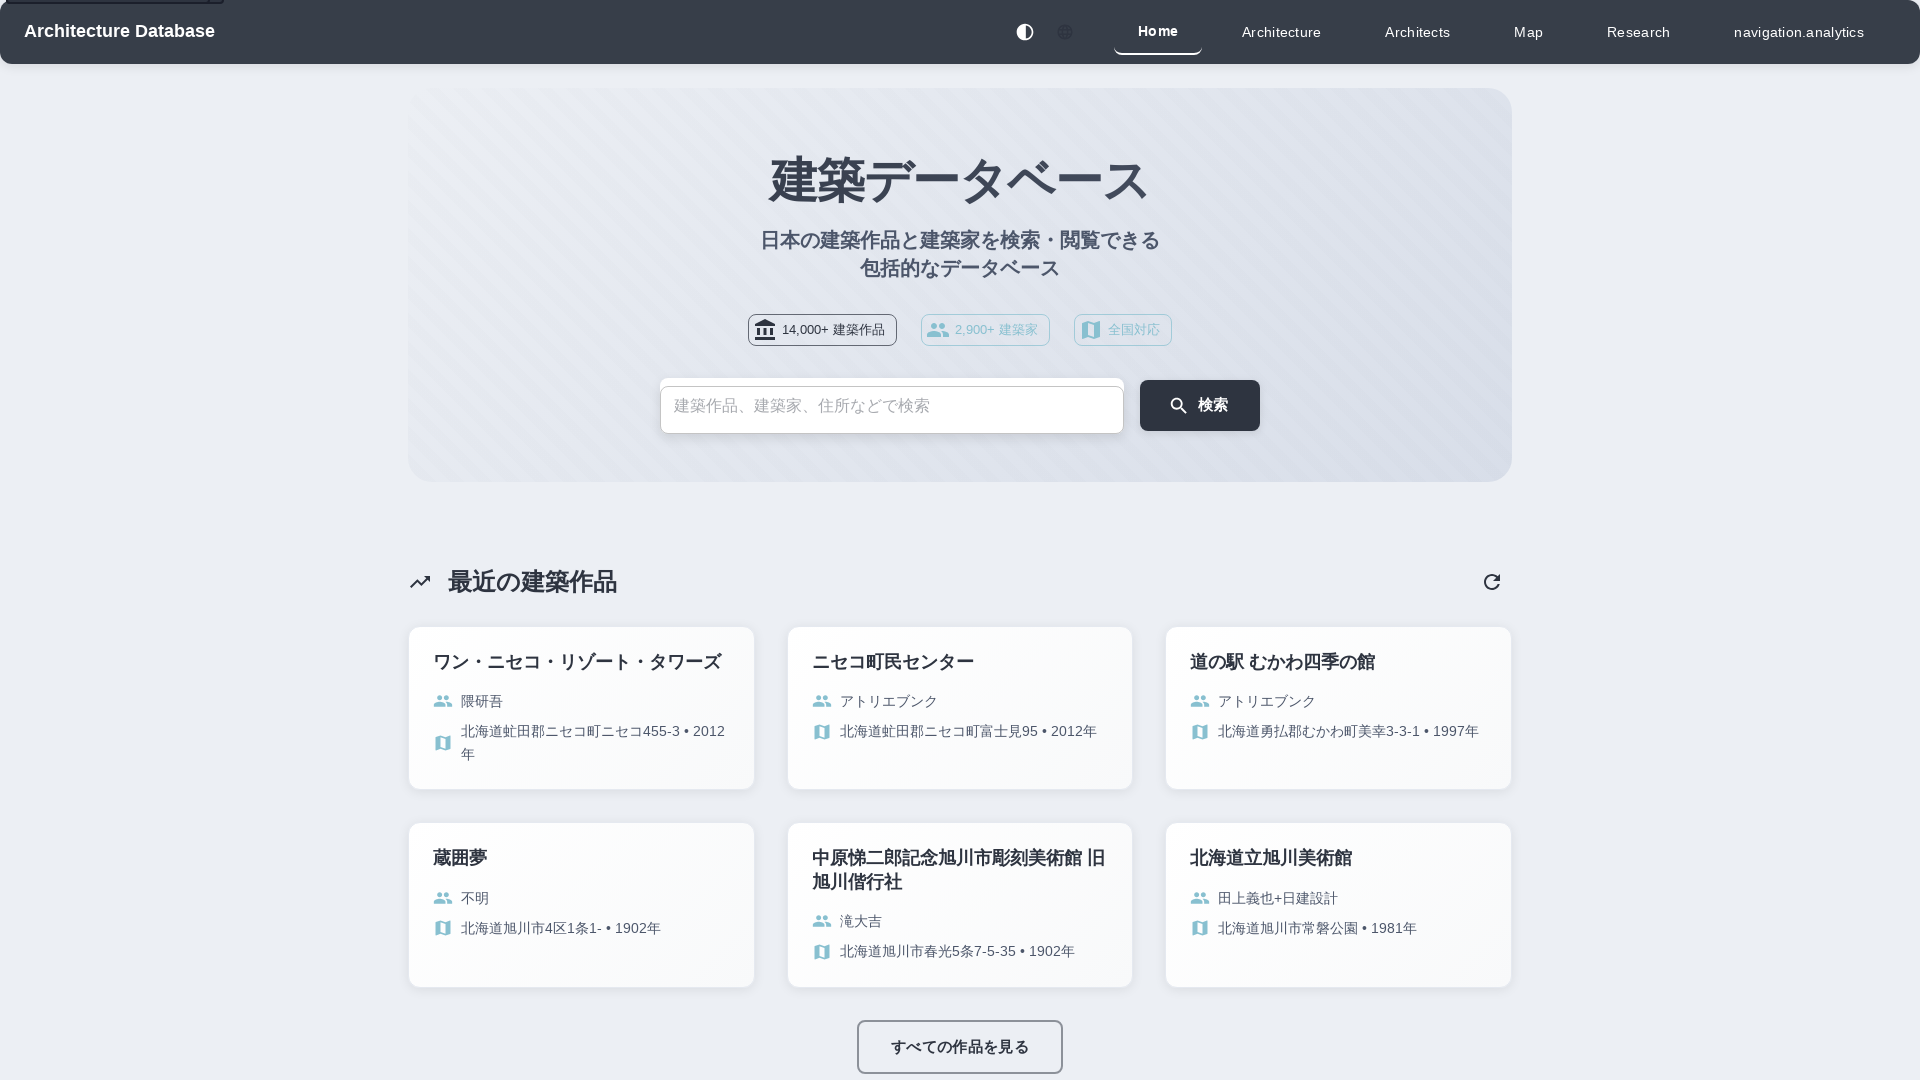

Found 3 landmark elements (main, nav, header, footer, role=main, role=navigation)
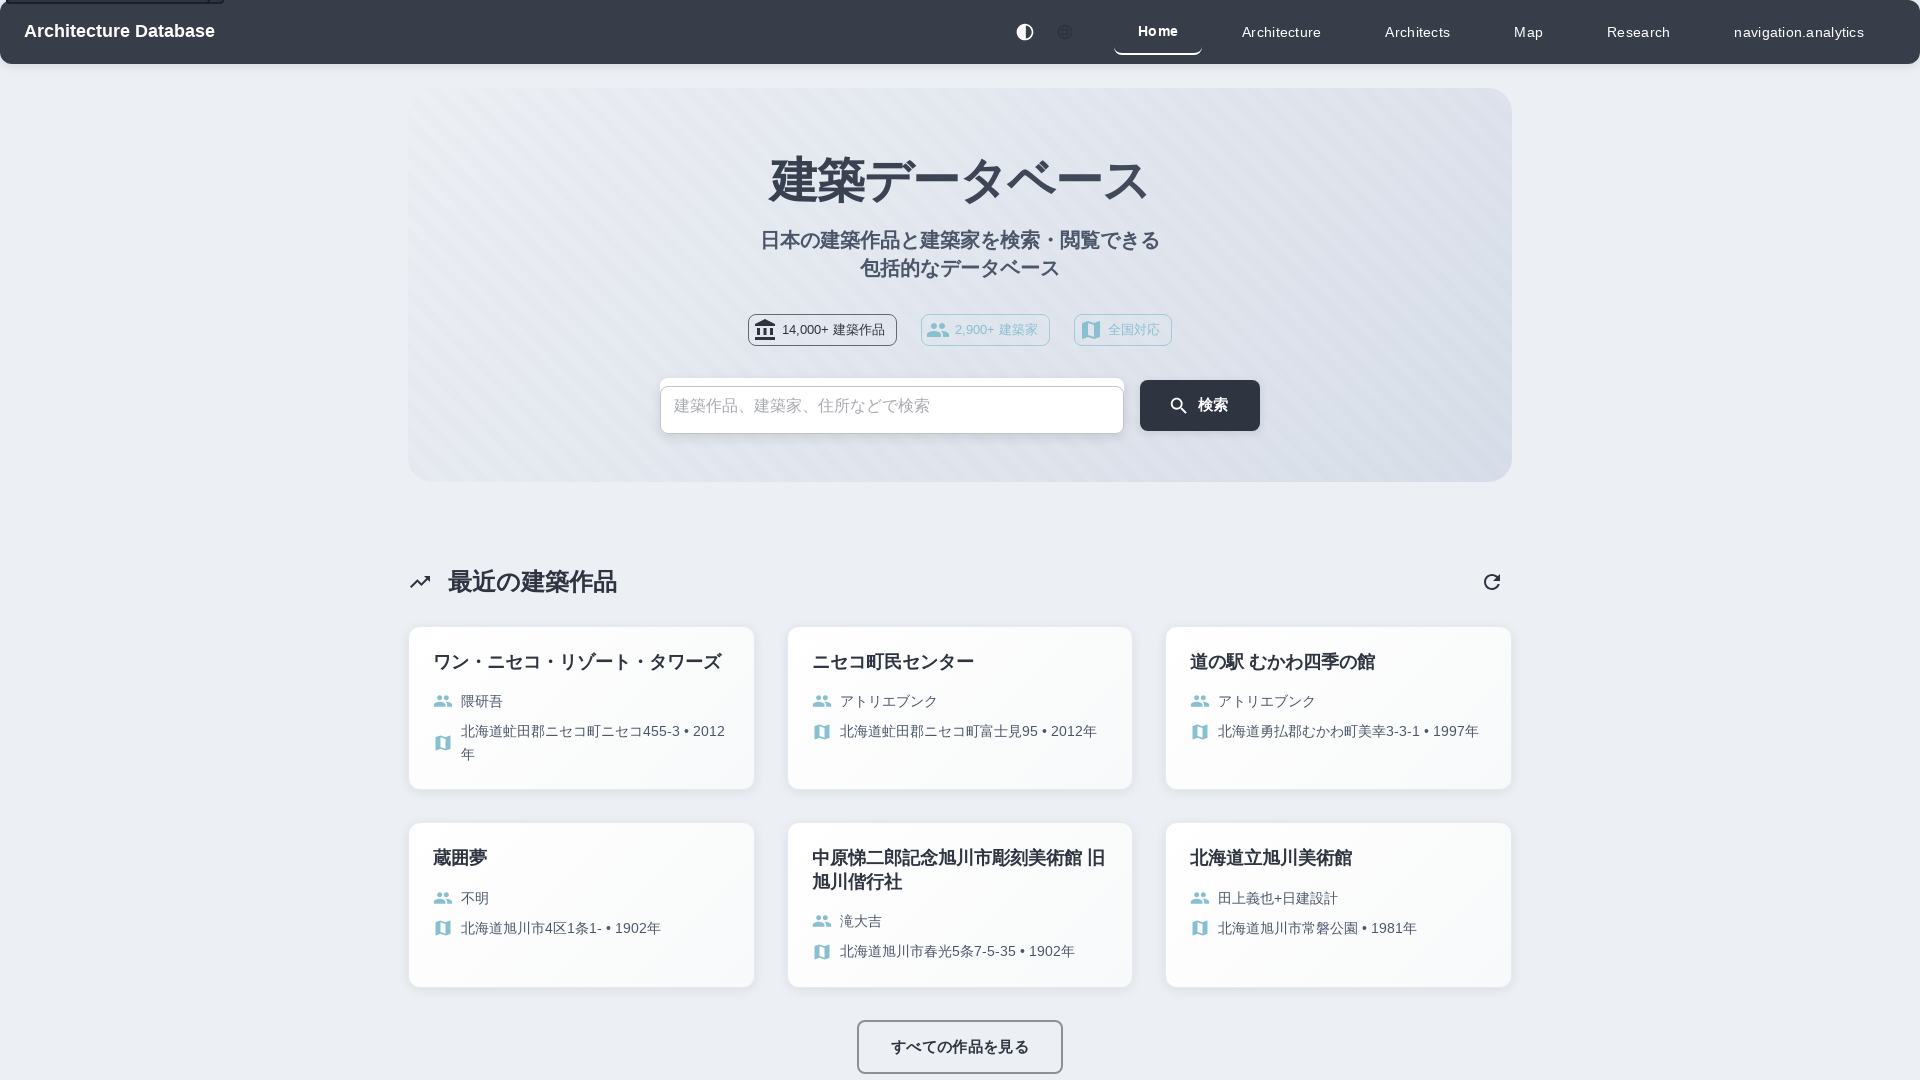

Assertion passed: landmark elements are present on page
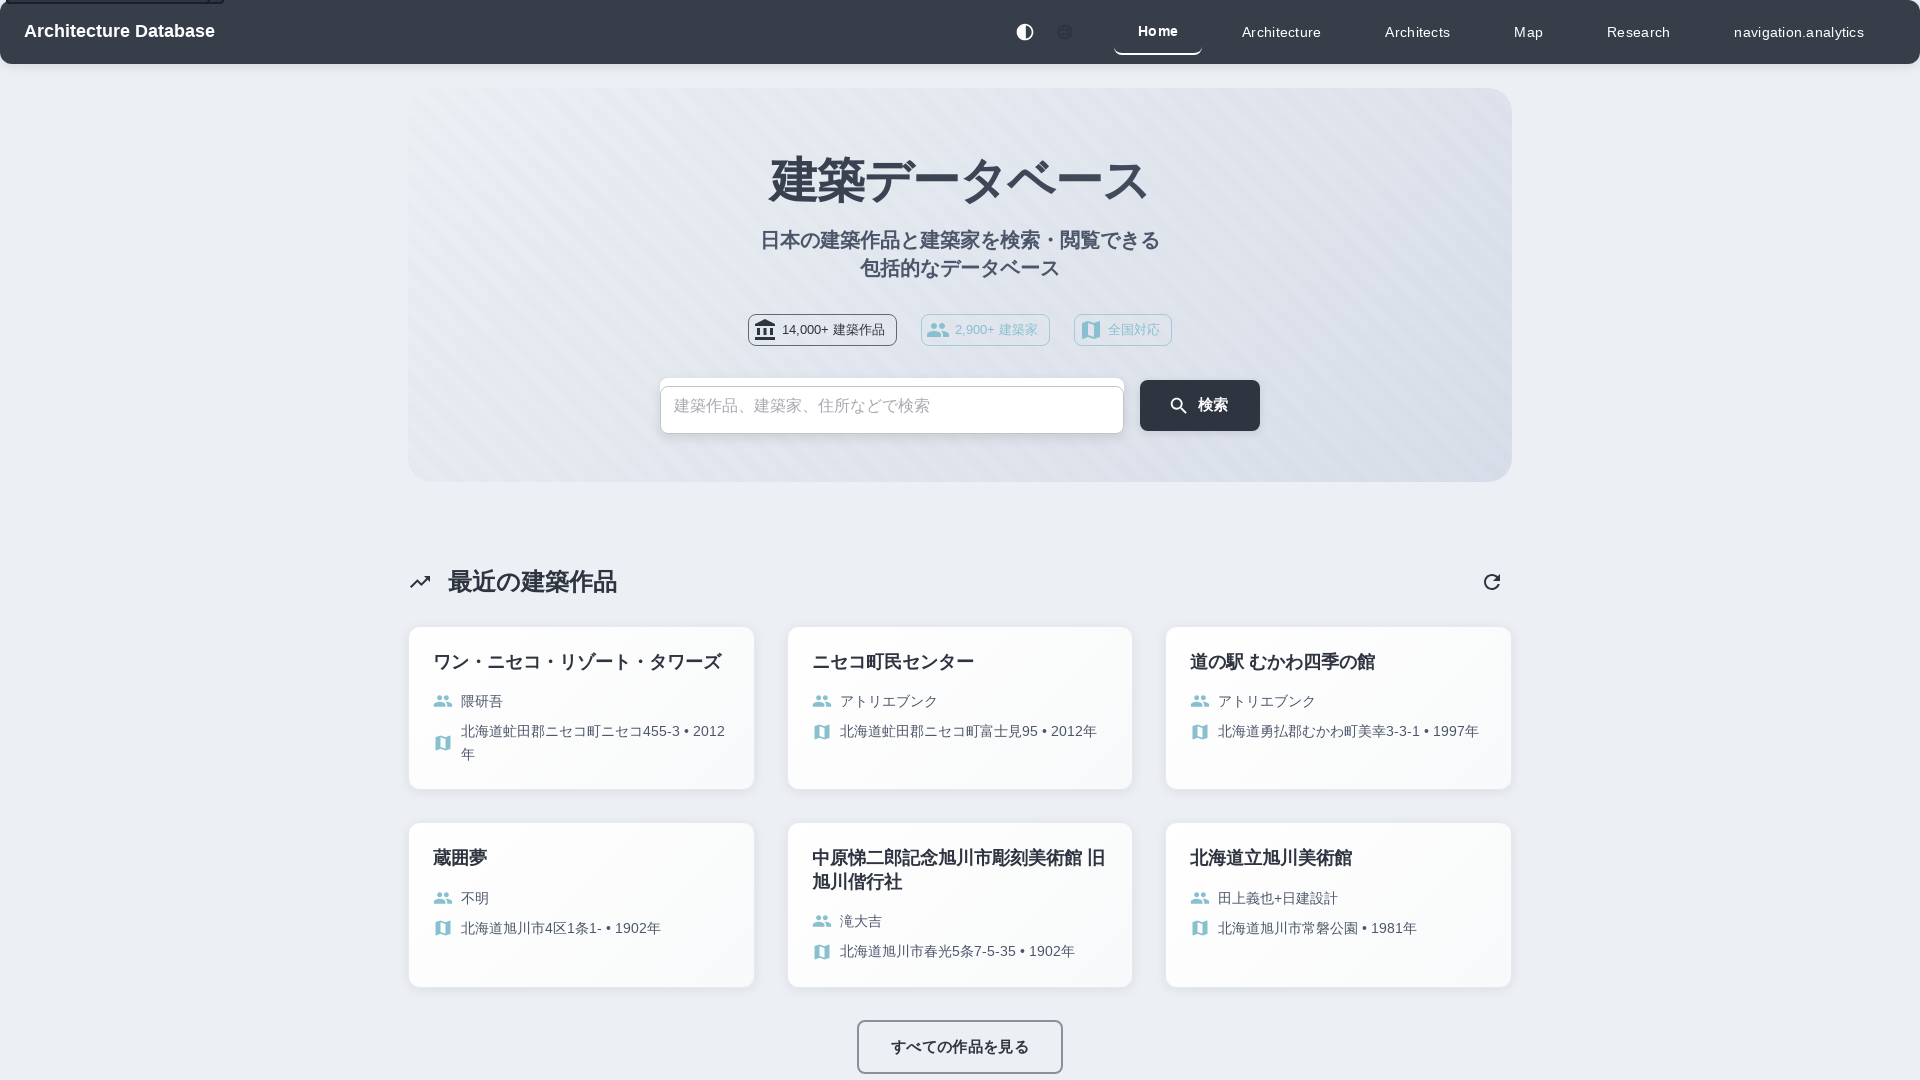

Found 12 heading elements (h1-h6)
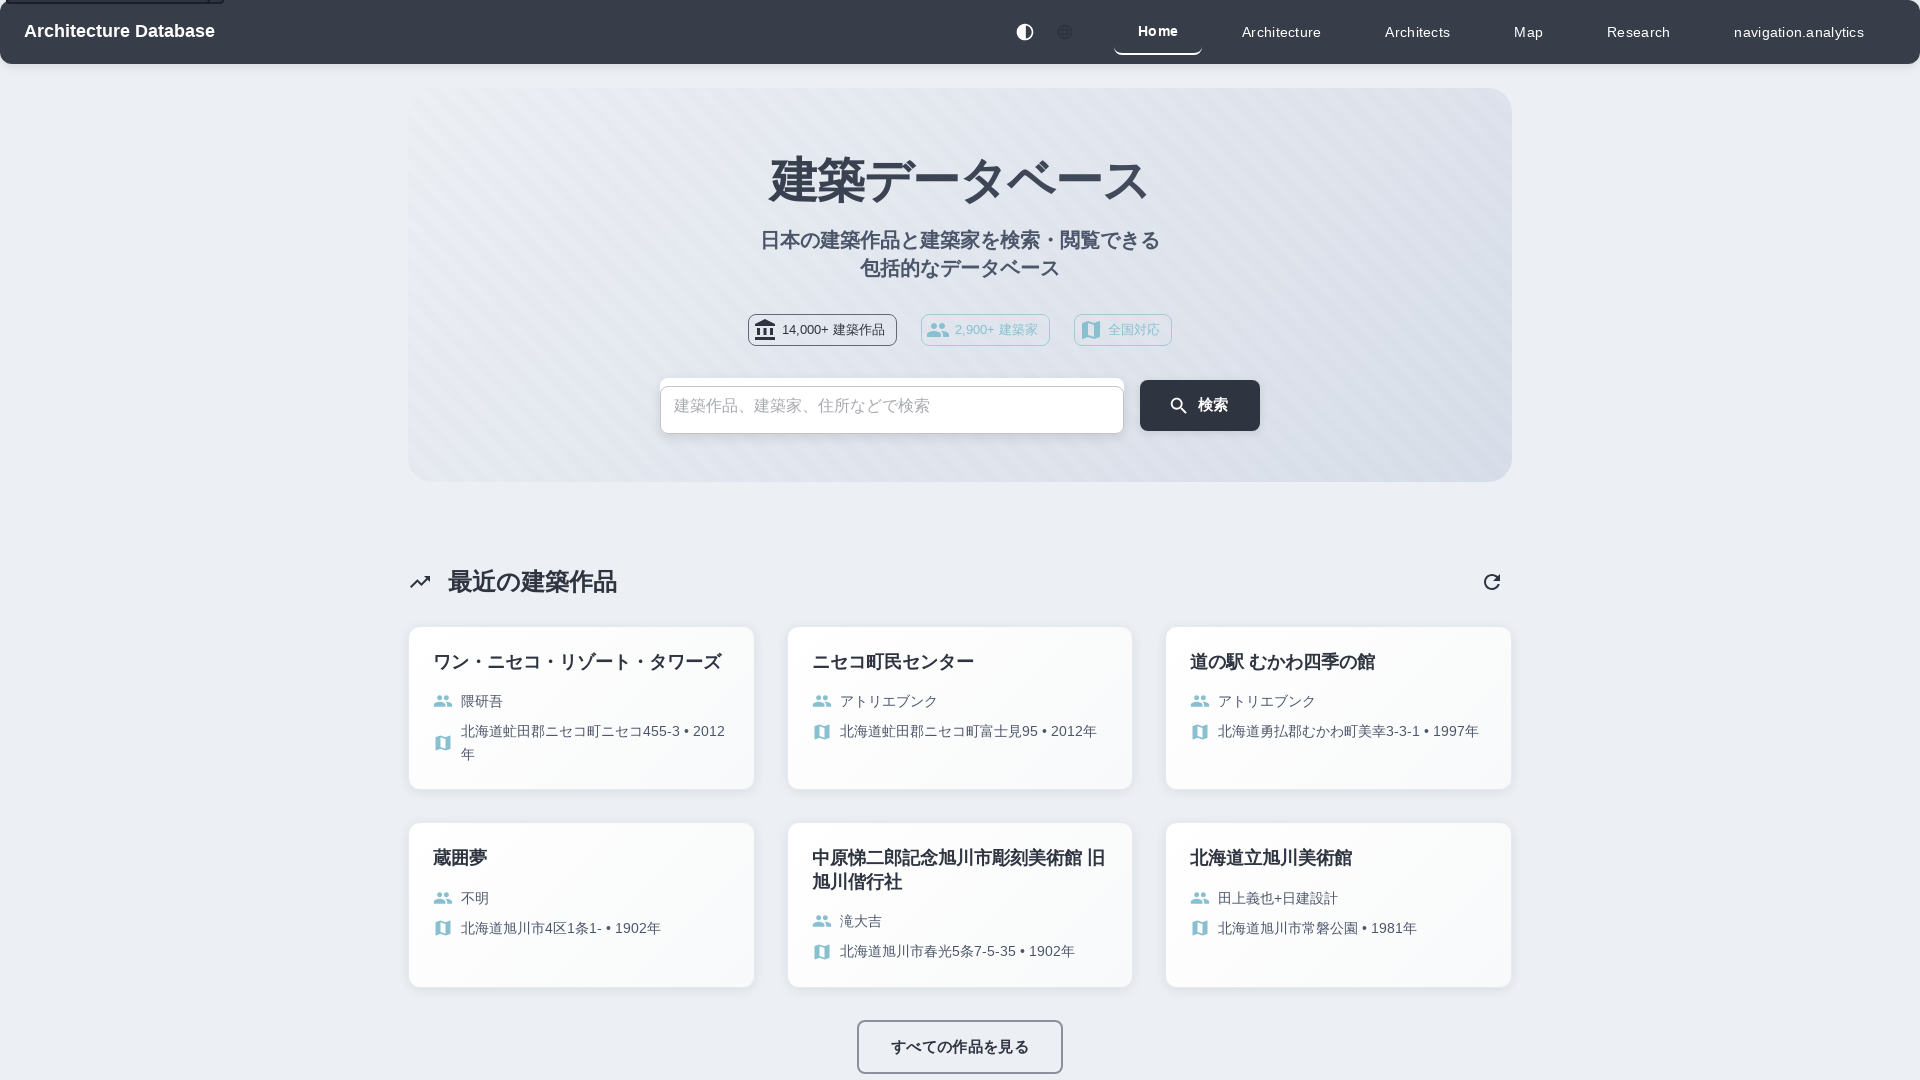

Assertion passed: heading elements are present on page
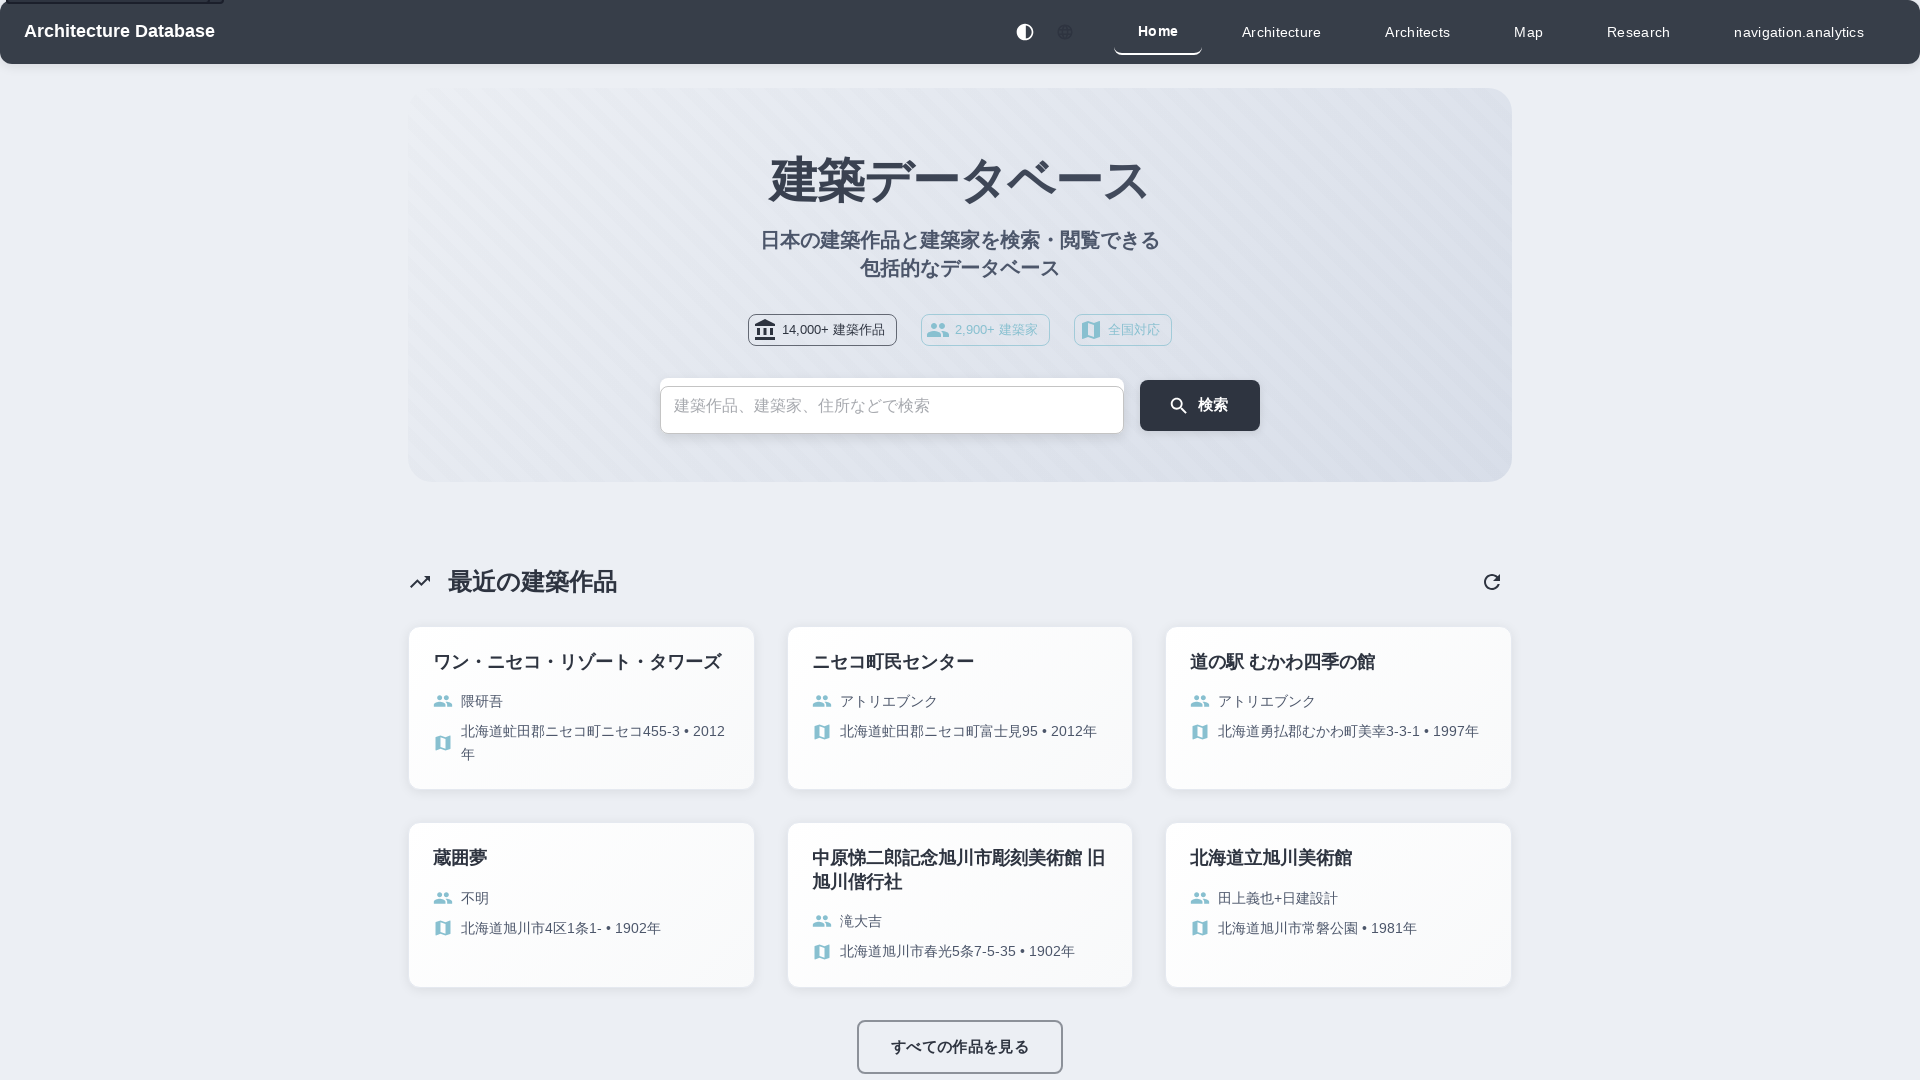

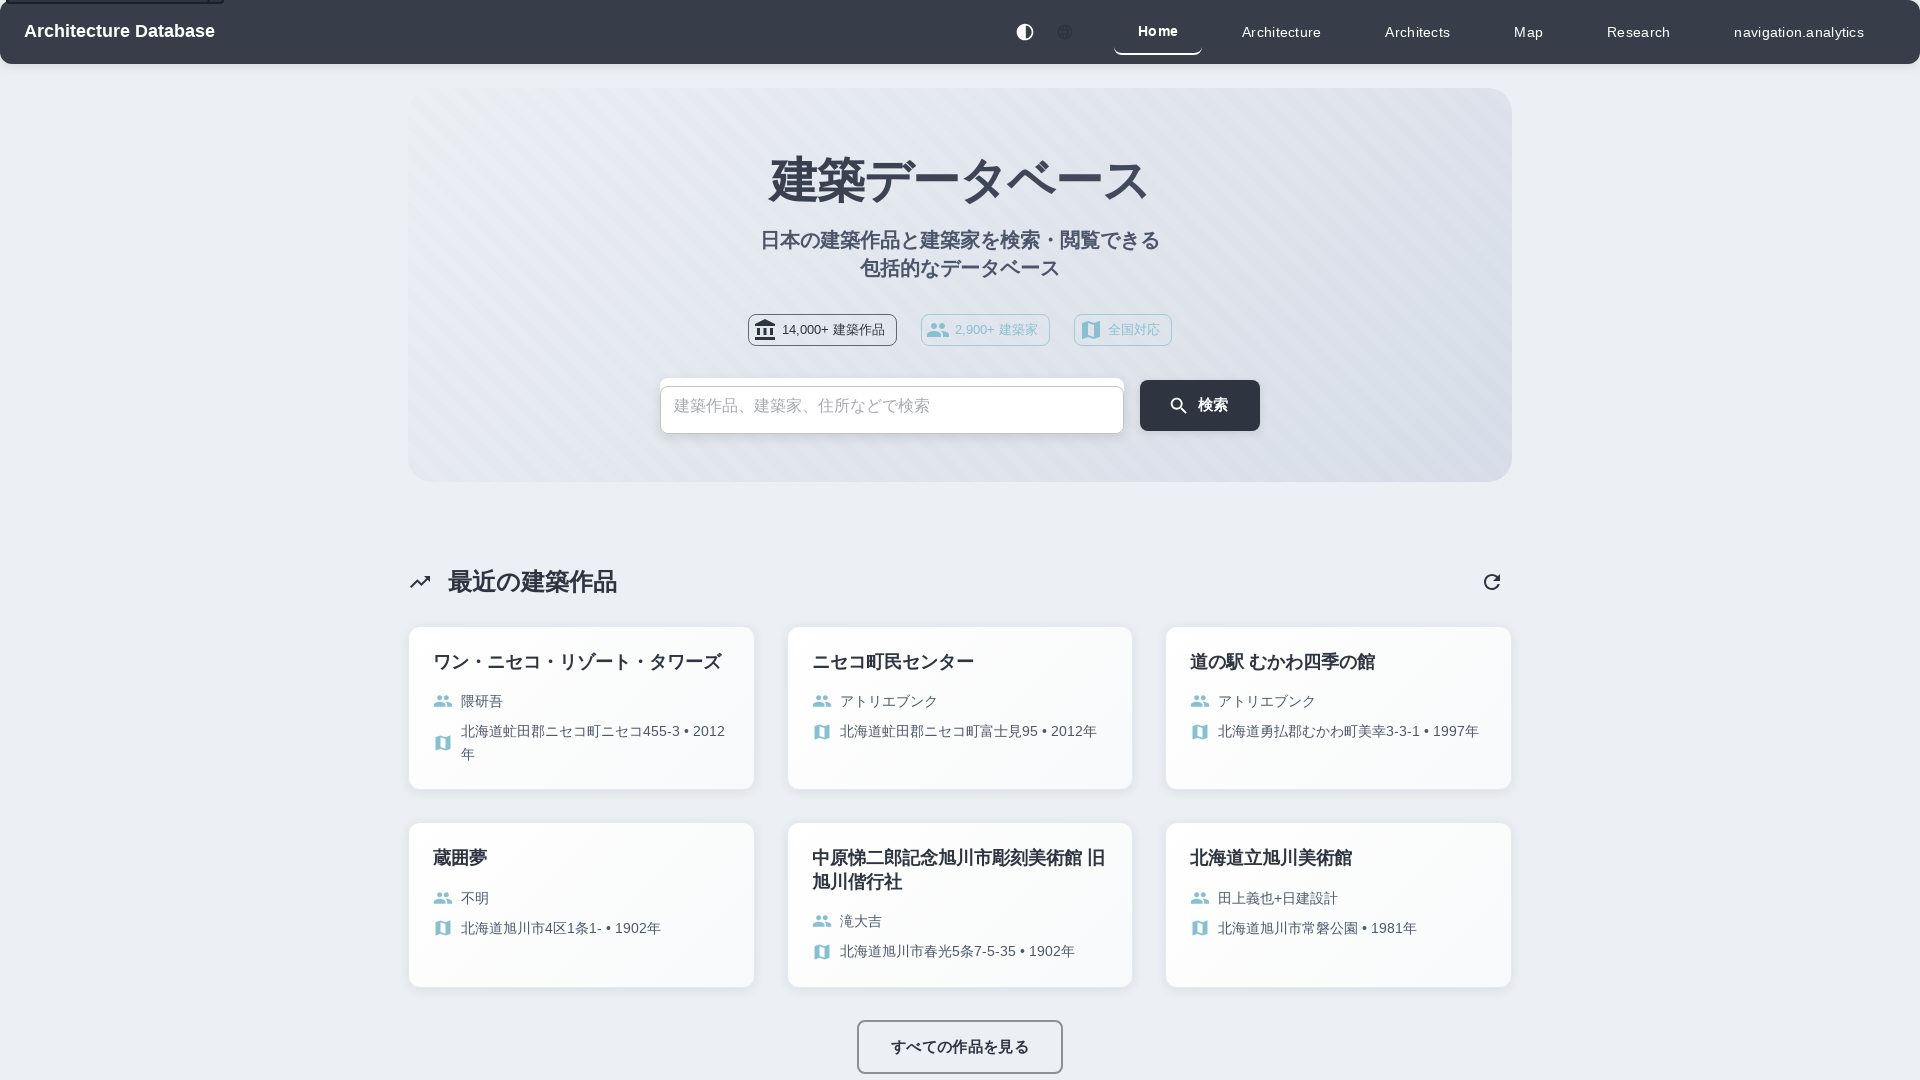